Navigates to the Tutorialspoint Selenium practice page and verifies it loads successfully

Starting URL: https://www.tutorialspoint.com/selenium/practice/selenium_automation_practice.php

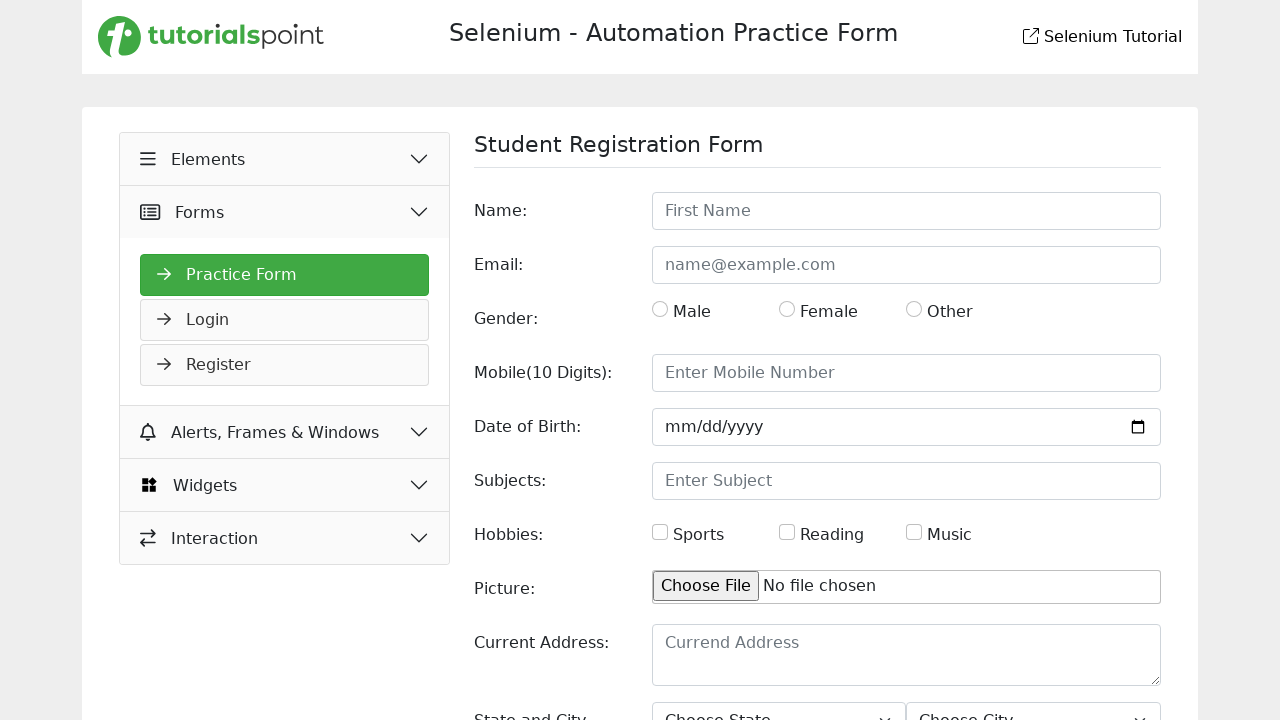

Navigated to Tutorialspoint Selenium practice page
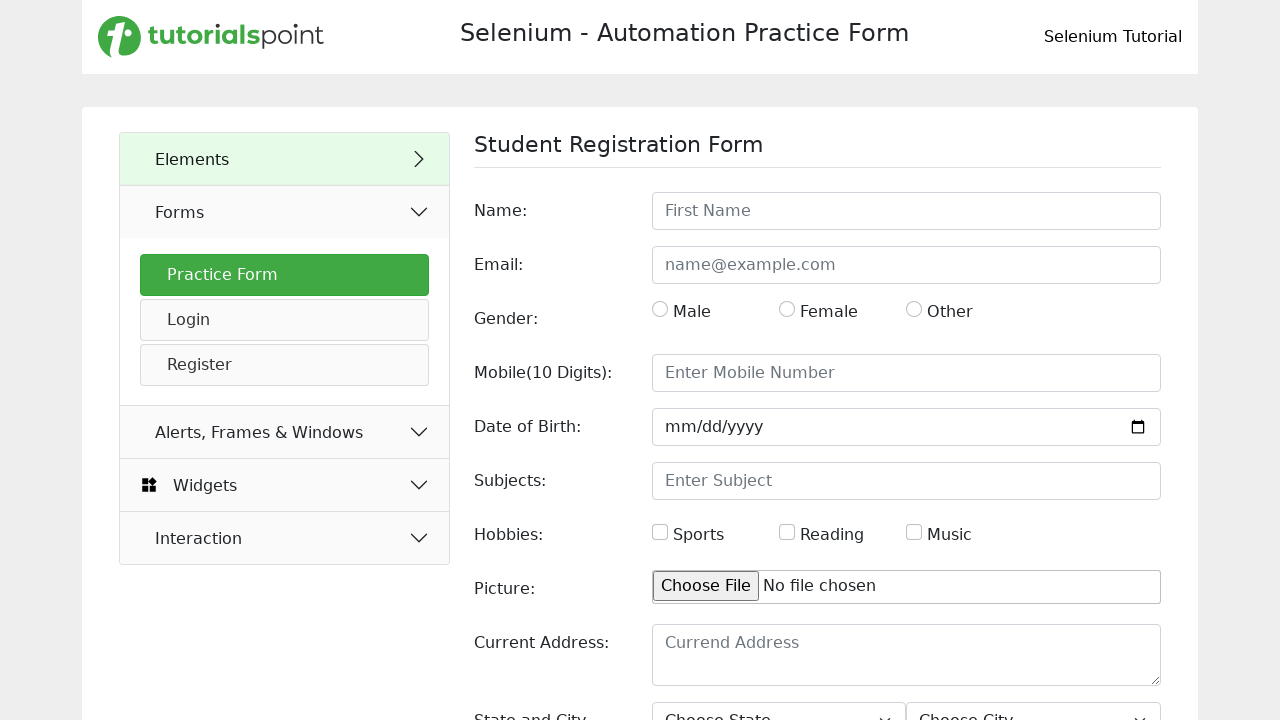

Page DOM content loaded
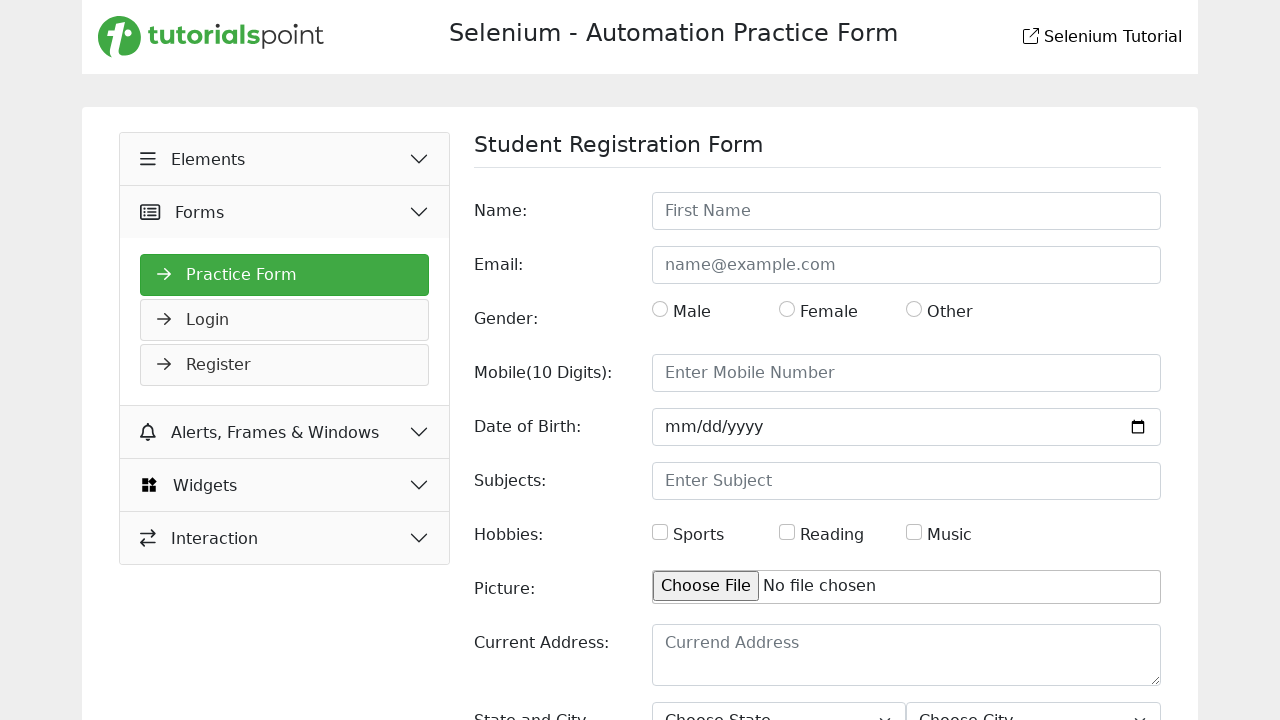

Body element is present - page loaded successfully
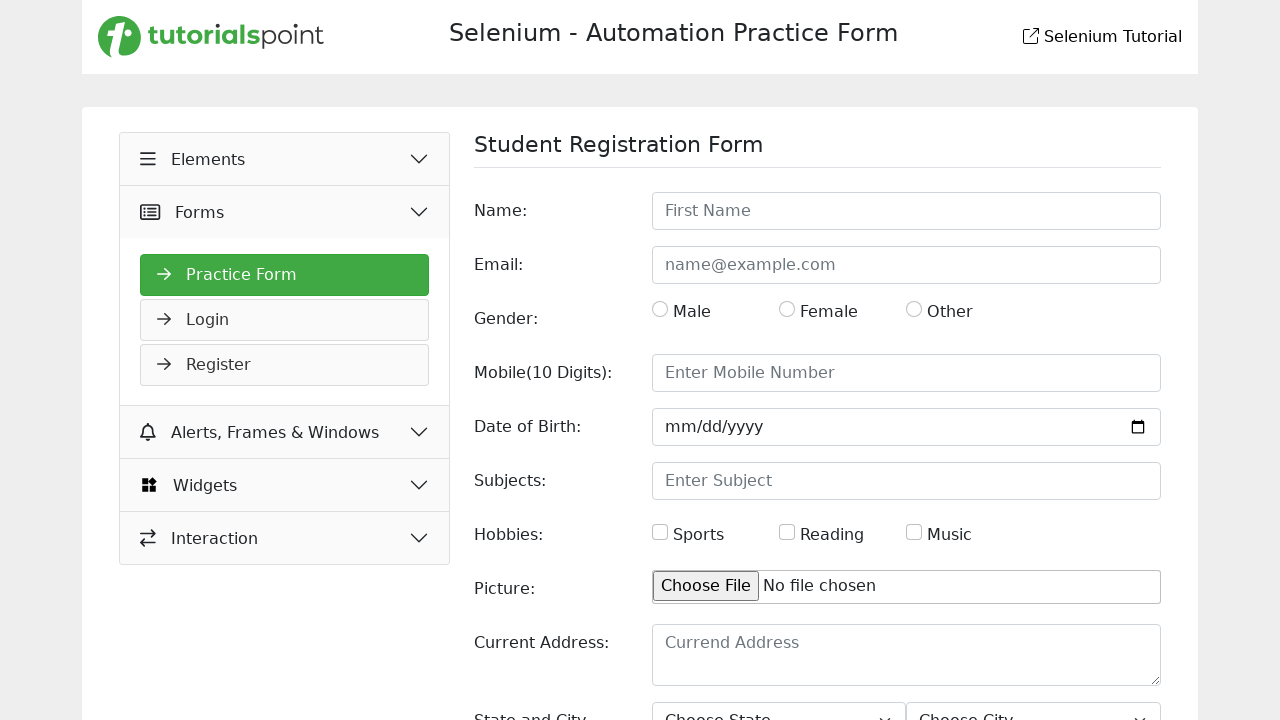

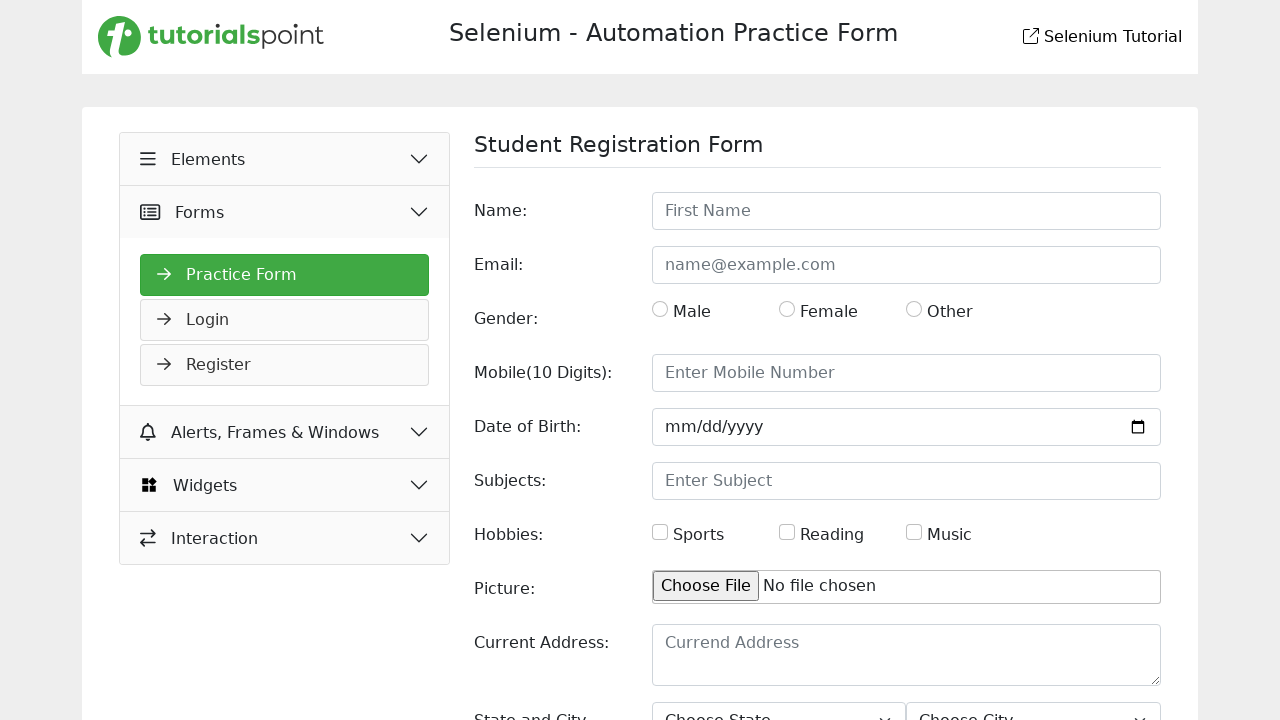